Navigates to the GitHub Rails organization page and verifies it loads successfully

Starting URL: https://github.com/rails

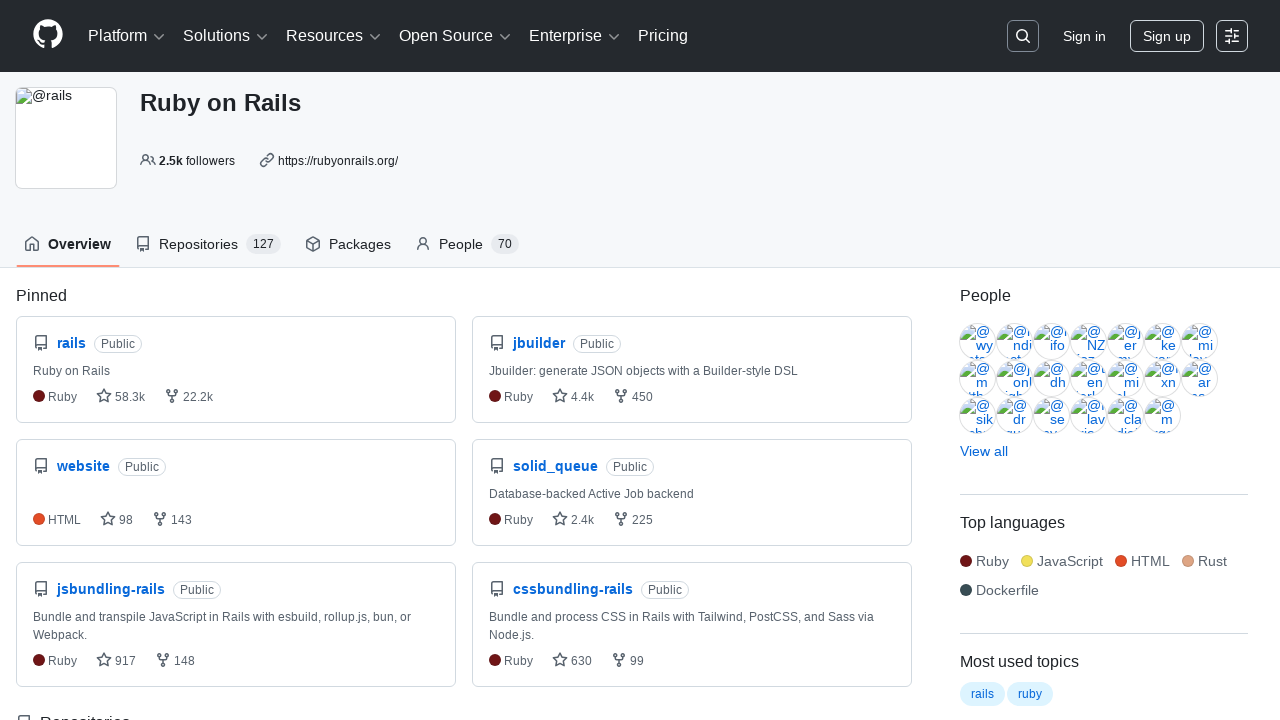

Waited for header element to load on GitHub Rails organization page
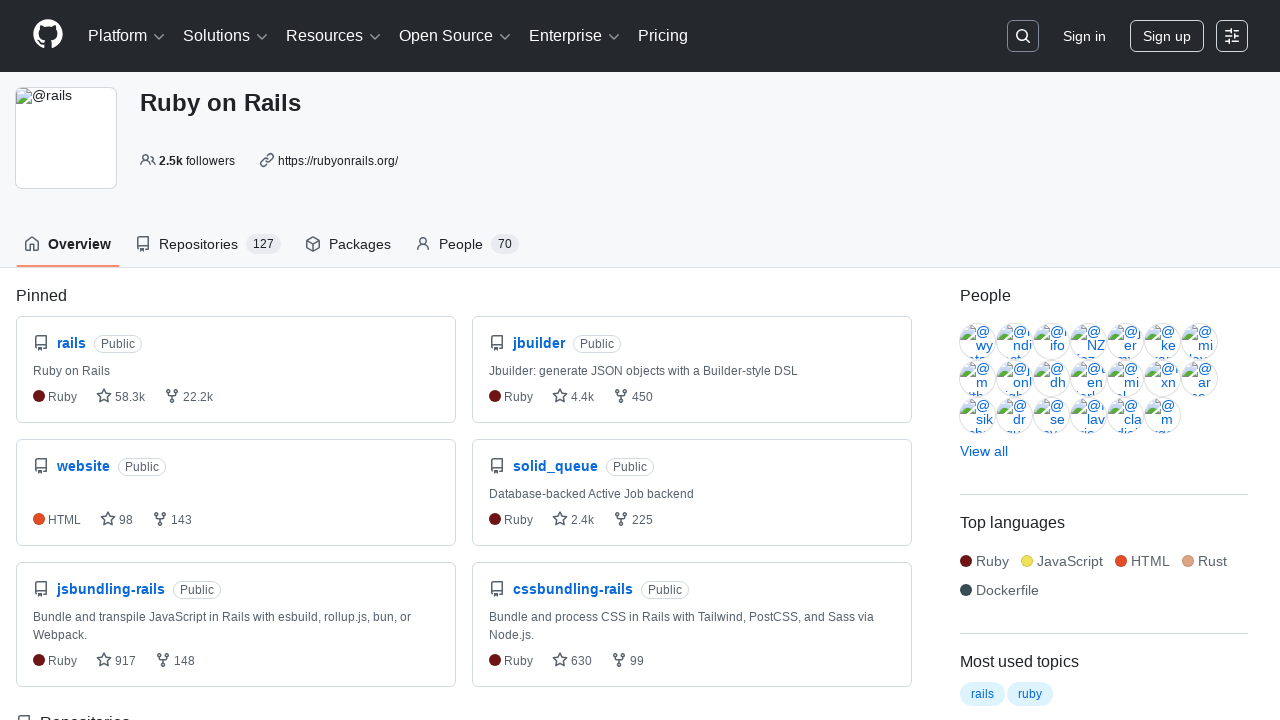

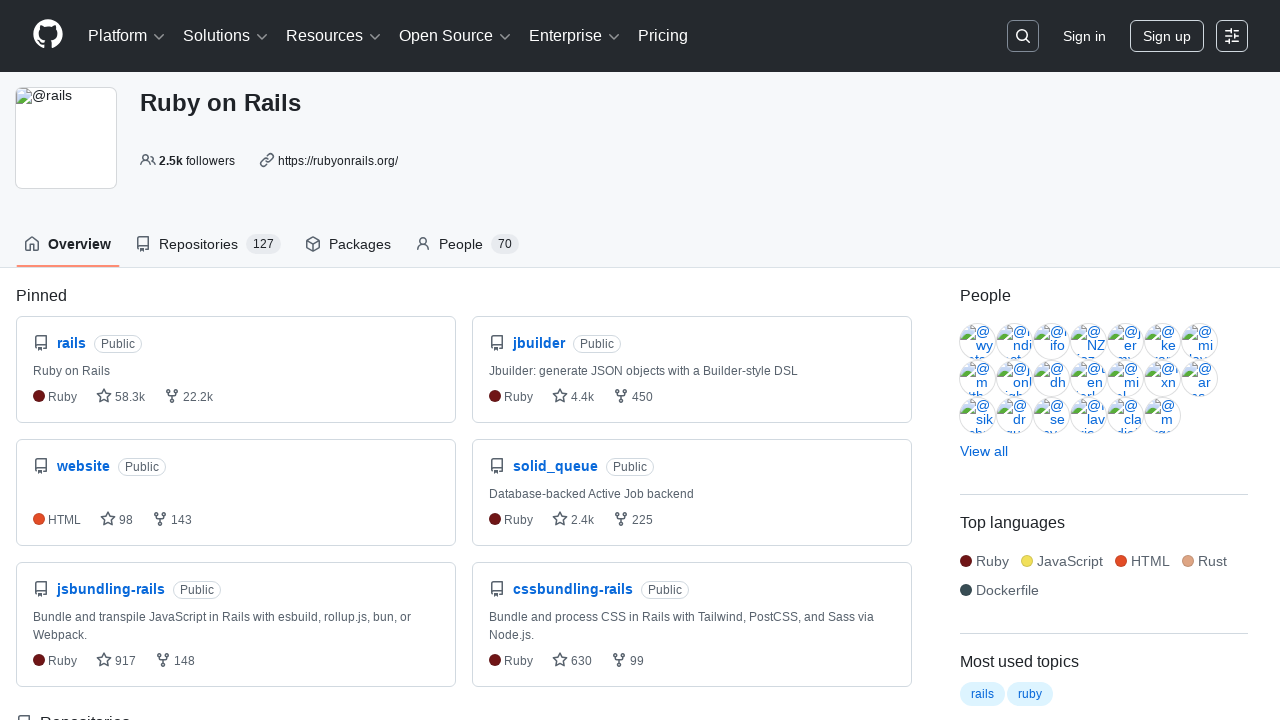